Solves a mathematical captcha by extracting a value from an element attribute, calculating the result, filling the answer field, checking robot checkboxes, and submitting the form

Starting URL: http://suninjuly.github.io/get_attribute.html

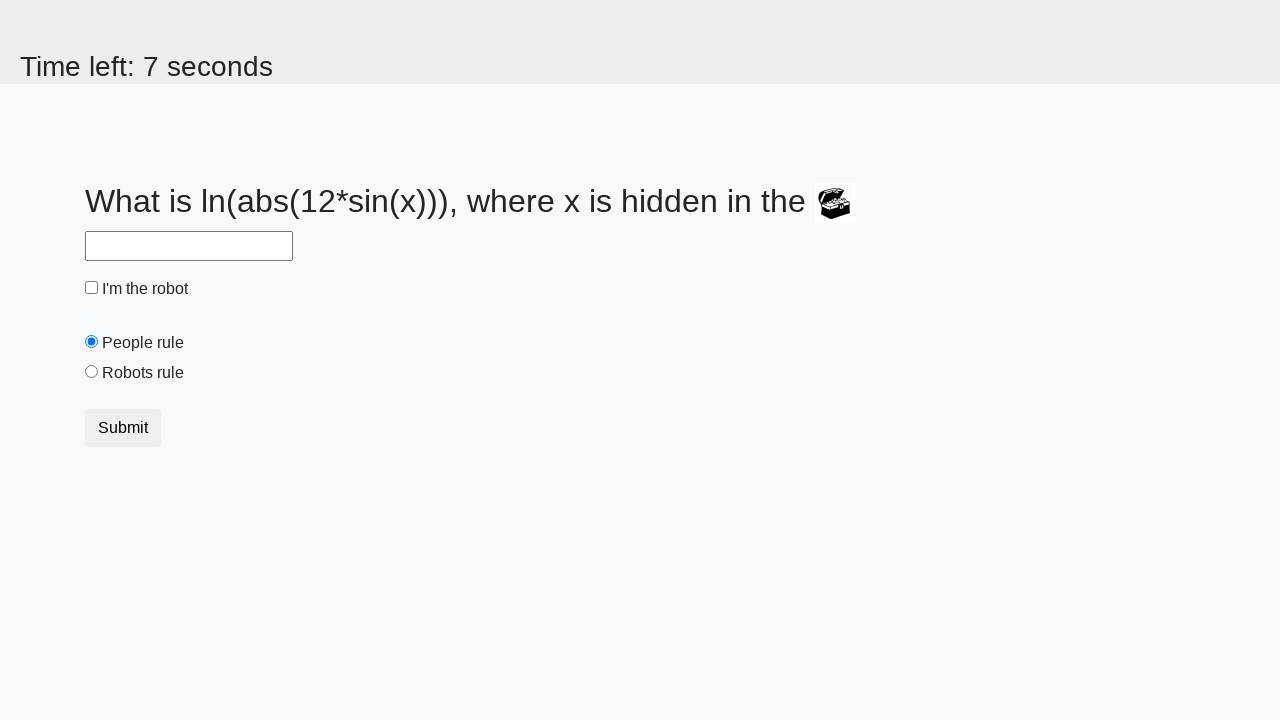

Located treasure element with ID 'treasure'
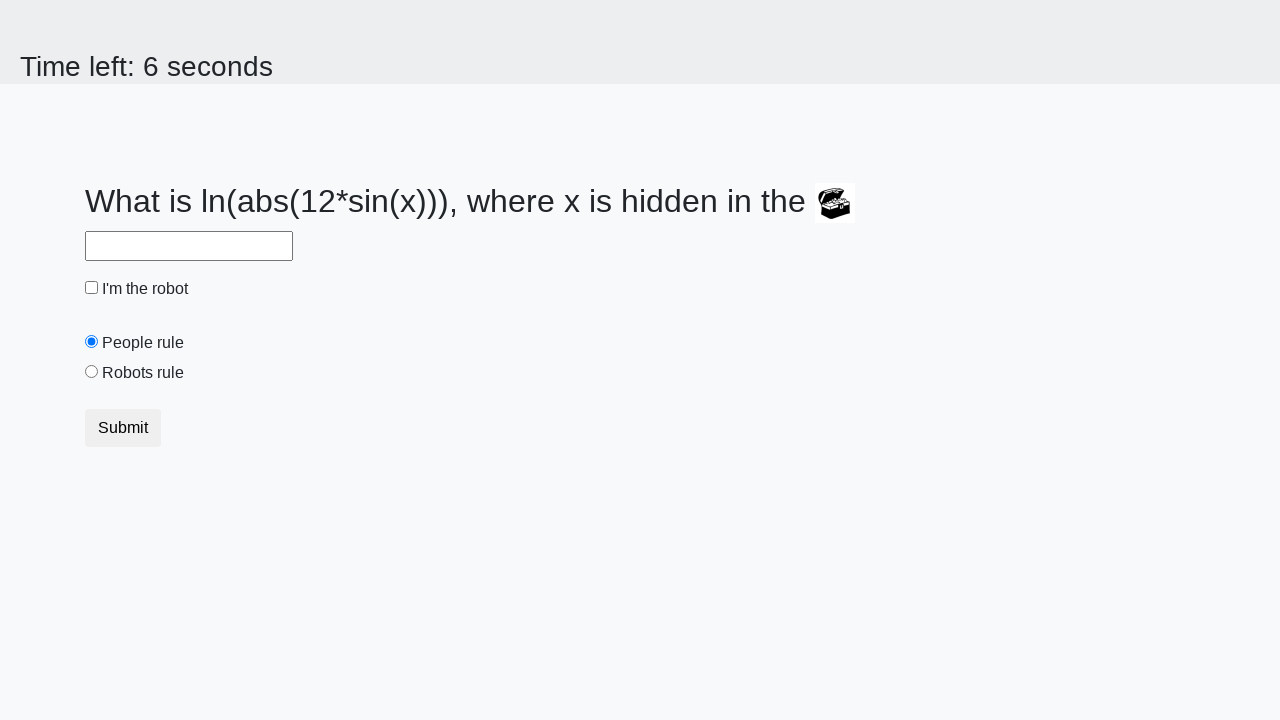

Extracted 'valuex' attribute from treasure element
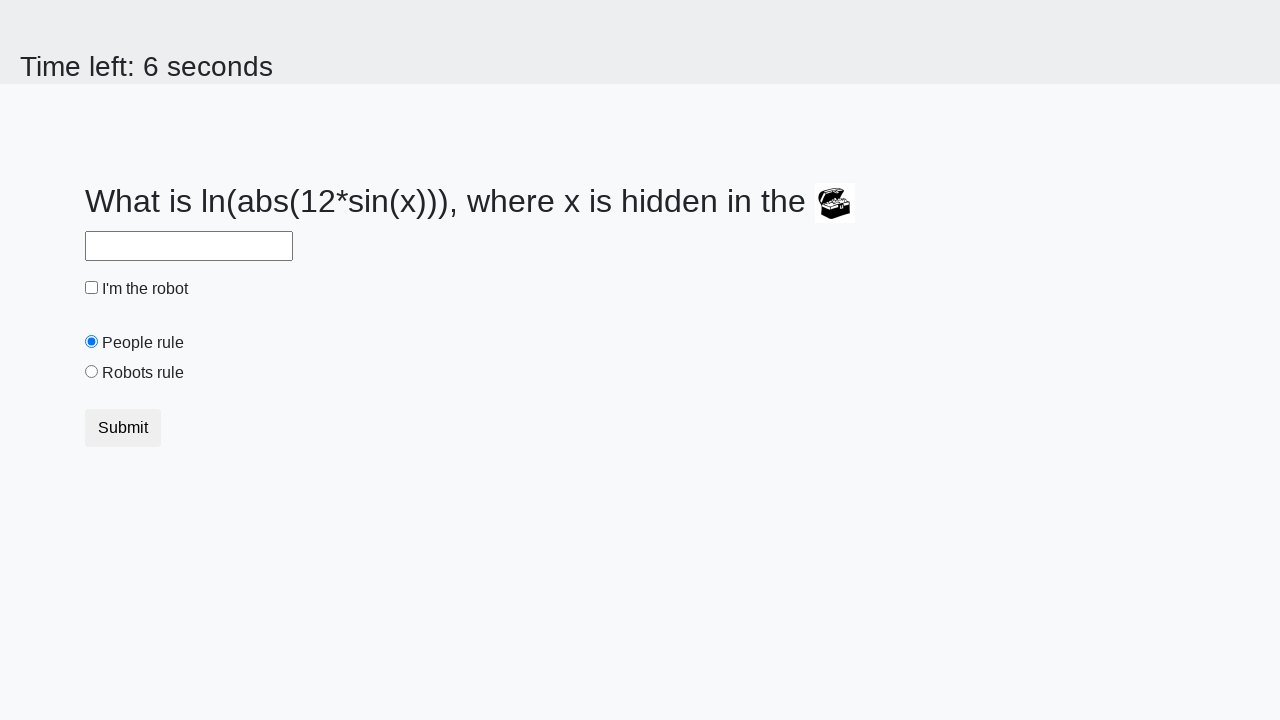

Calculated mathematical answer using formula: log(12*sin(938))
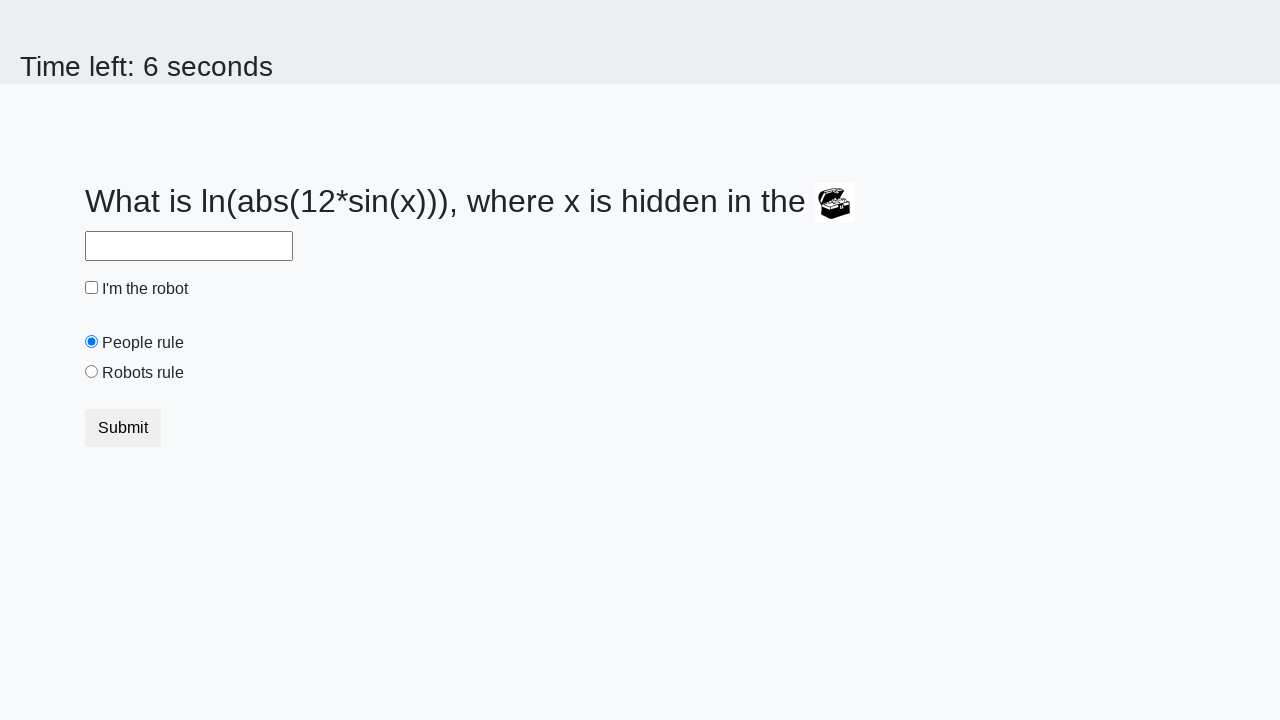

Filled answer field with calculated value: 2.4571335740177247 on #answer
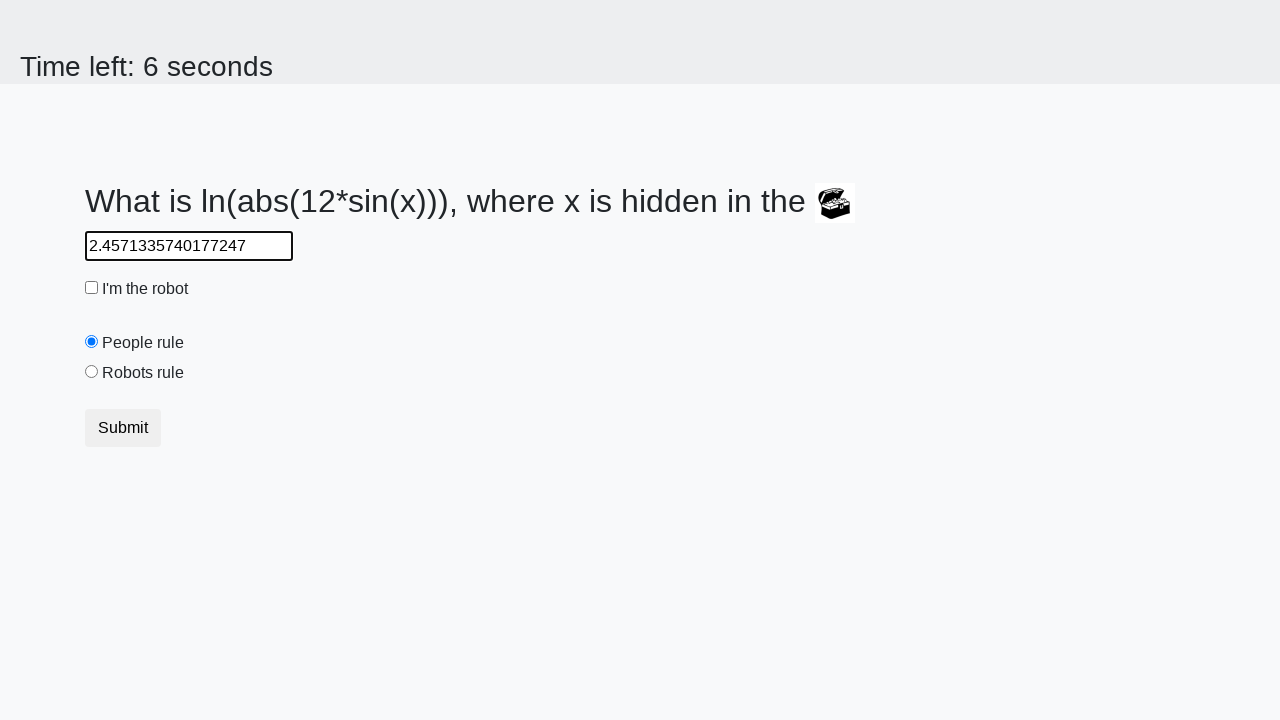

Clicked robot checkbox at (92, 288) on #robotCheckbox
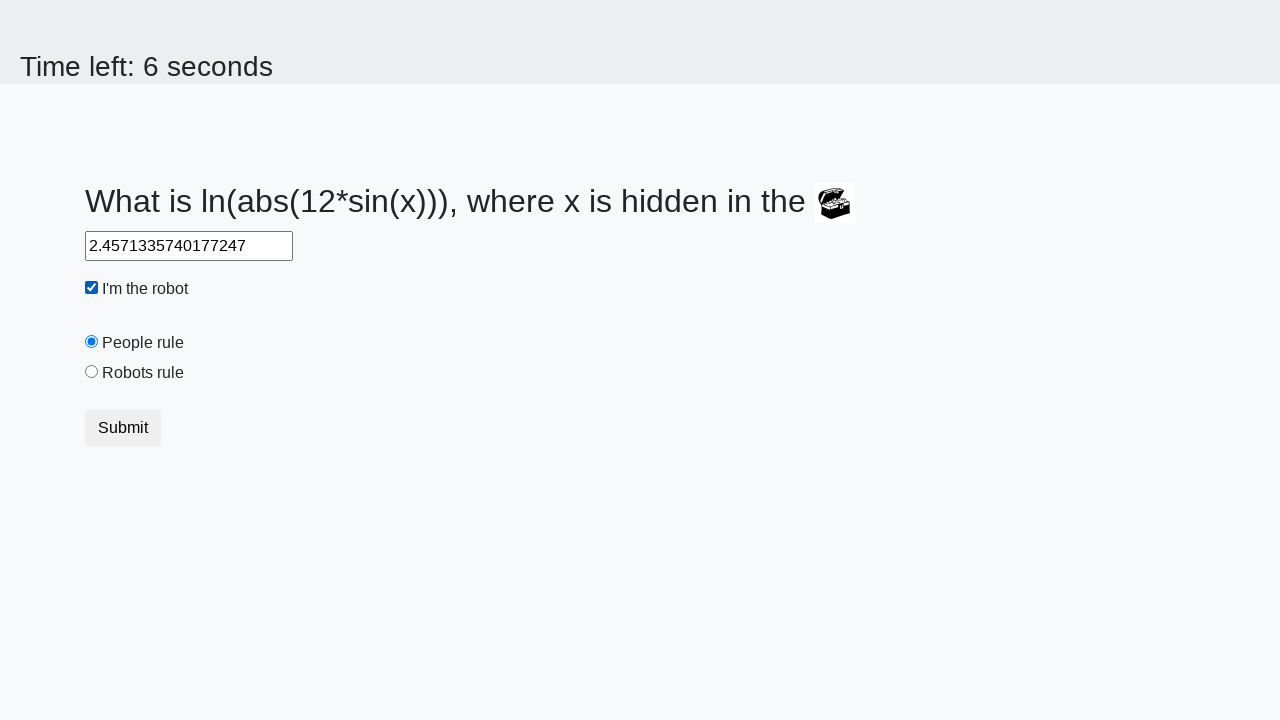

Clicked robots rule radio button at (92, 372) on #robotsRule
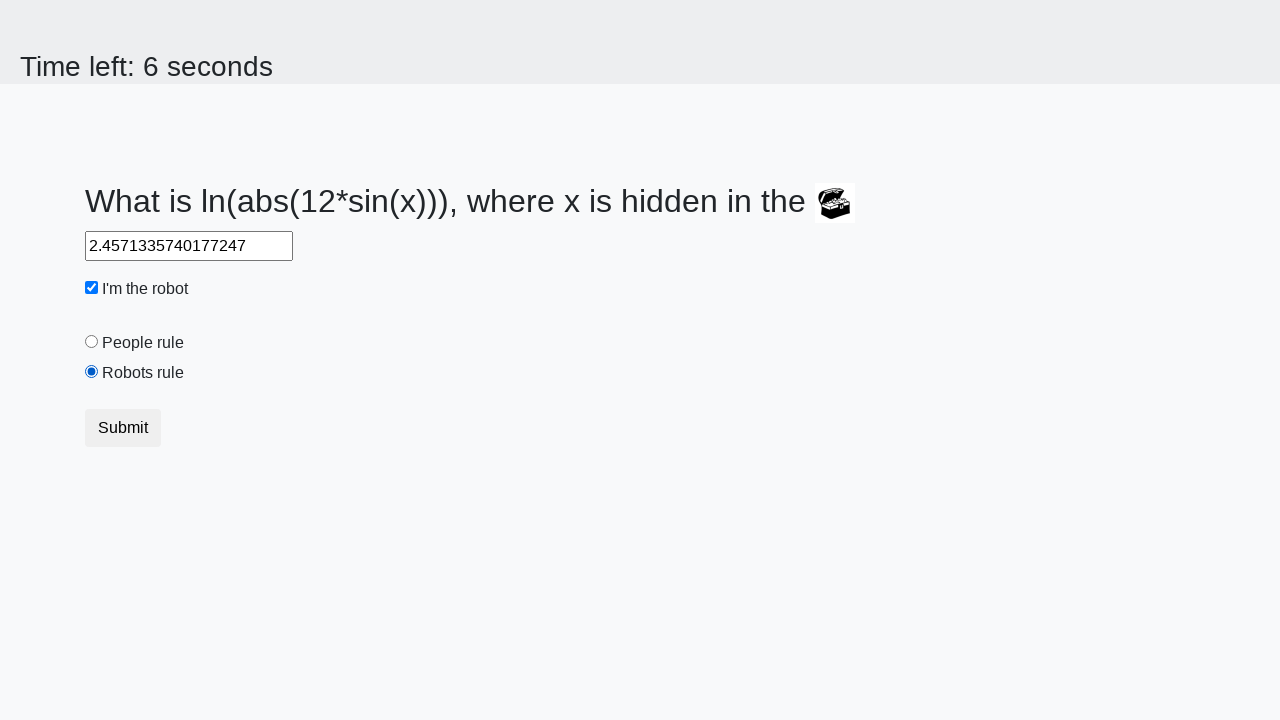

Clicked submit button to submit the form at (123, 428) on .btn.btn-default
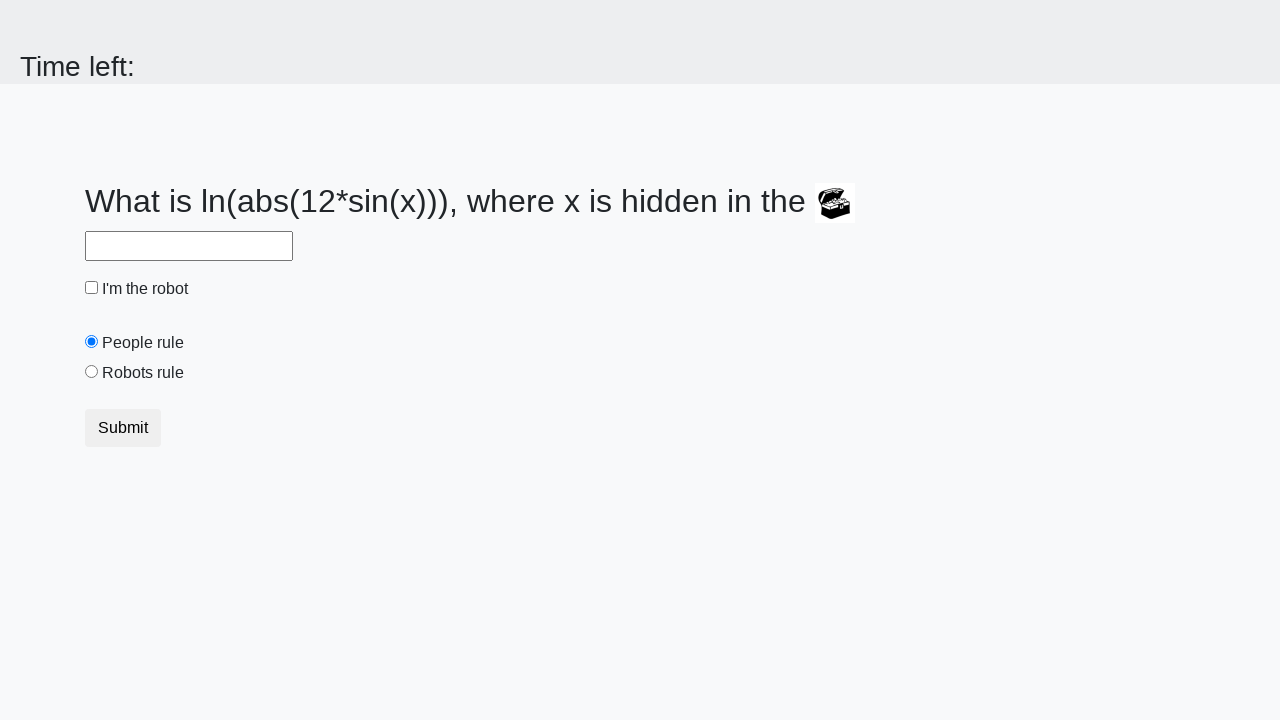

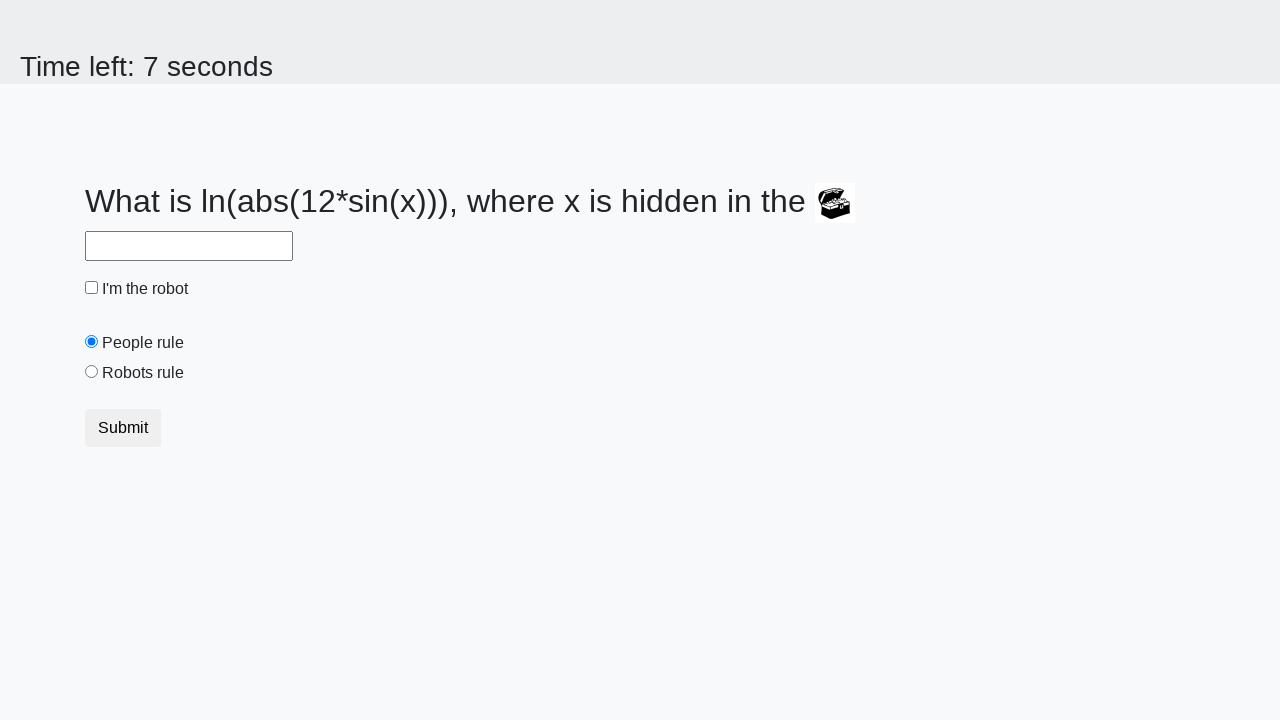